Navigates to the demoblaze homepage and verifies that a category section (e.g., "Phones") is displayed

Starting URL: https://www.demoblaze.com/

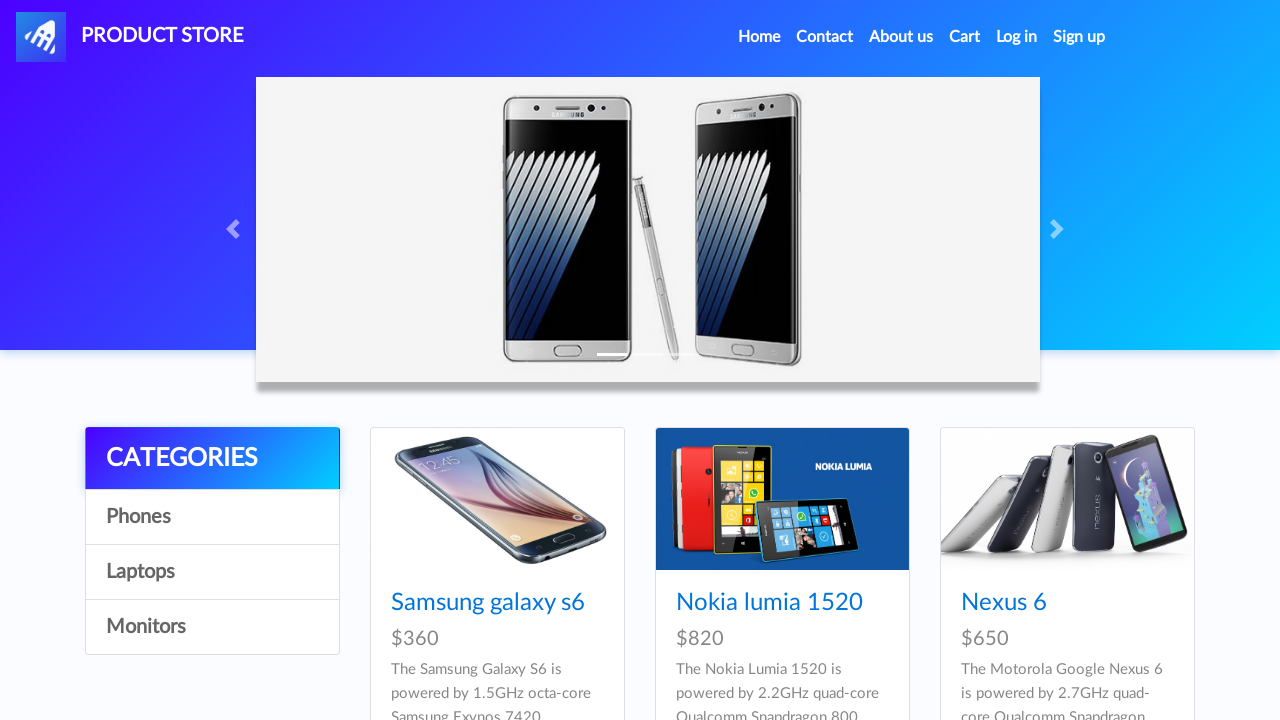

Waited for 'Phones' category section to become visible
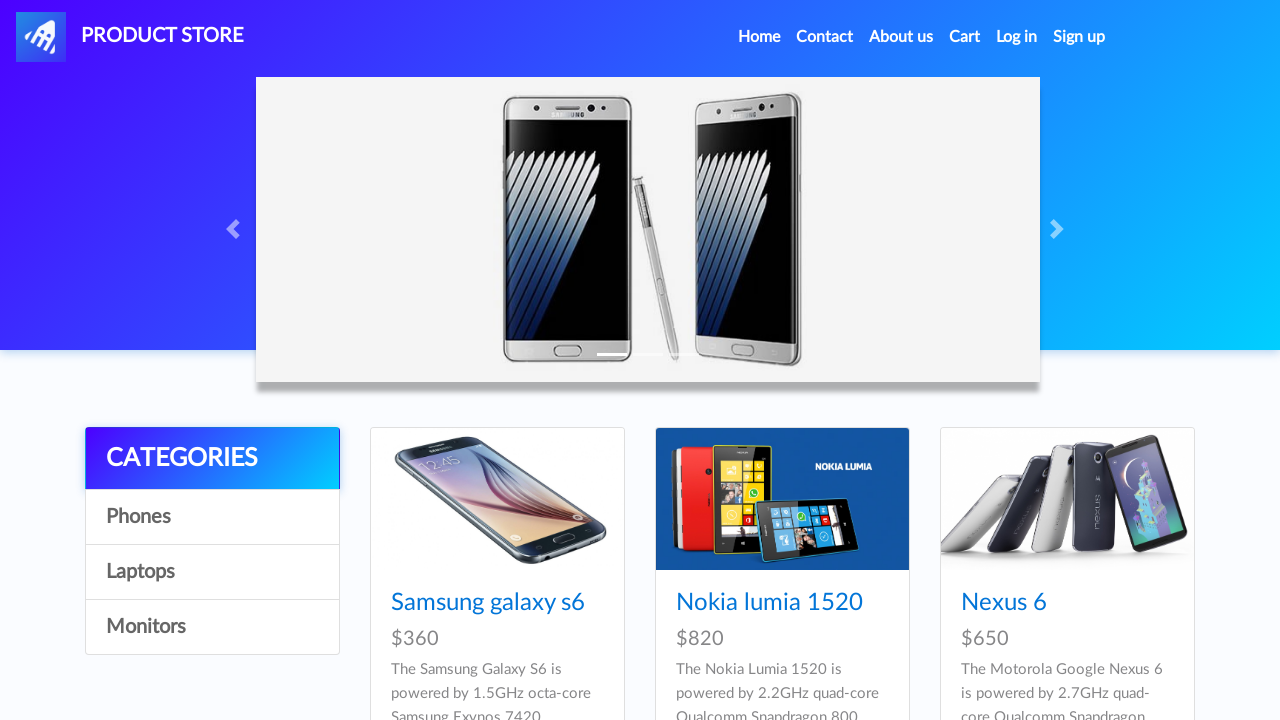

Verified that 'Phones' category section is displayed
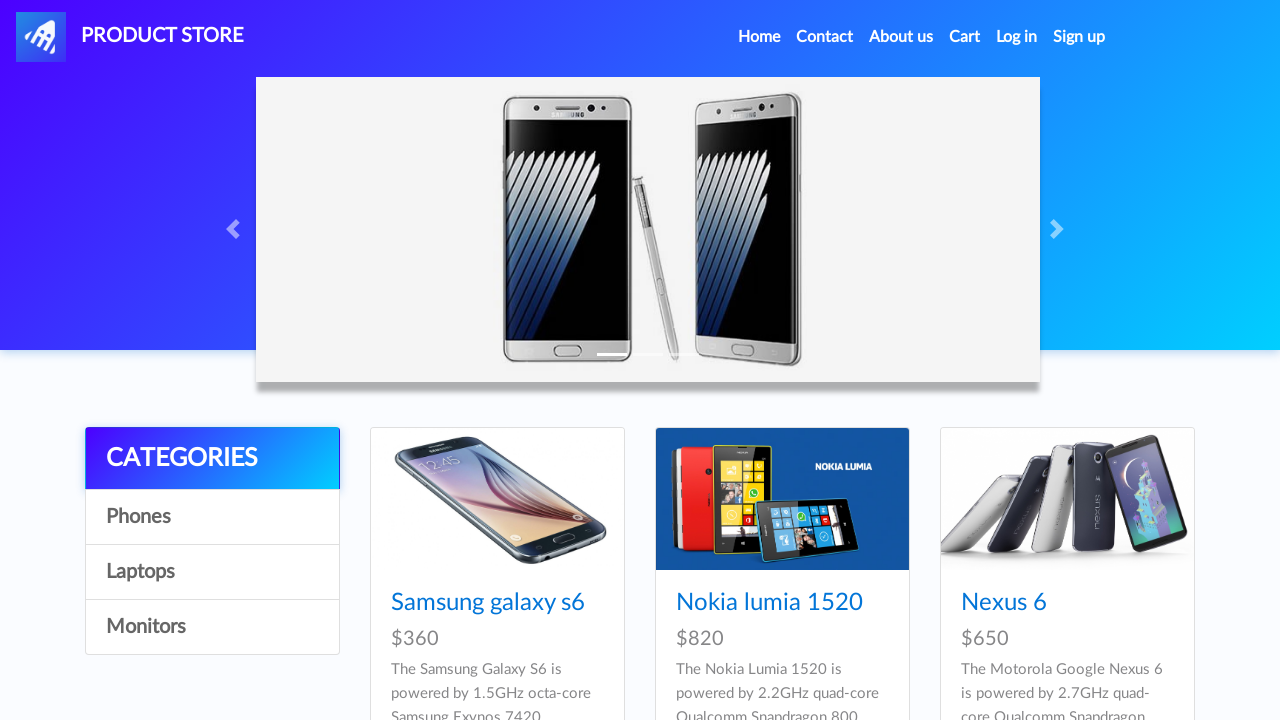

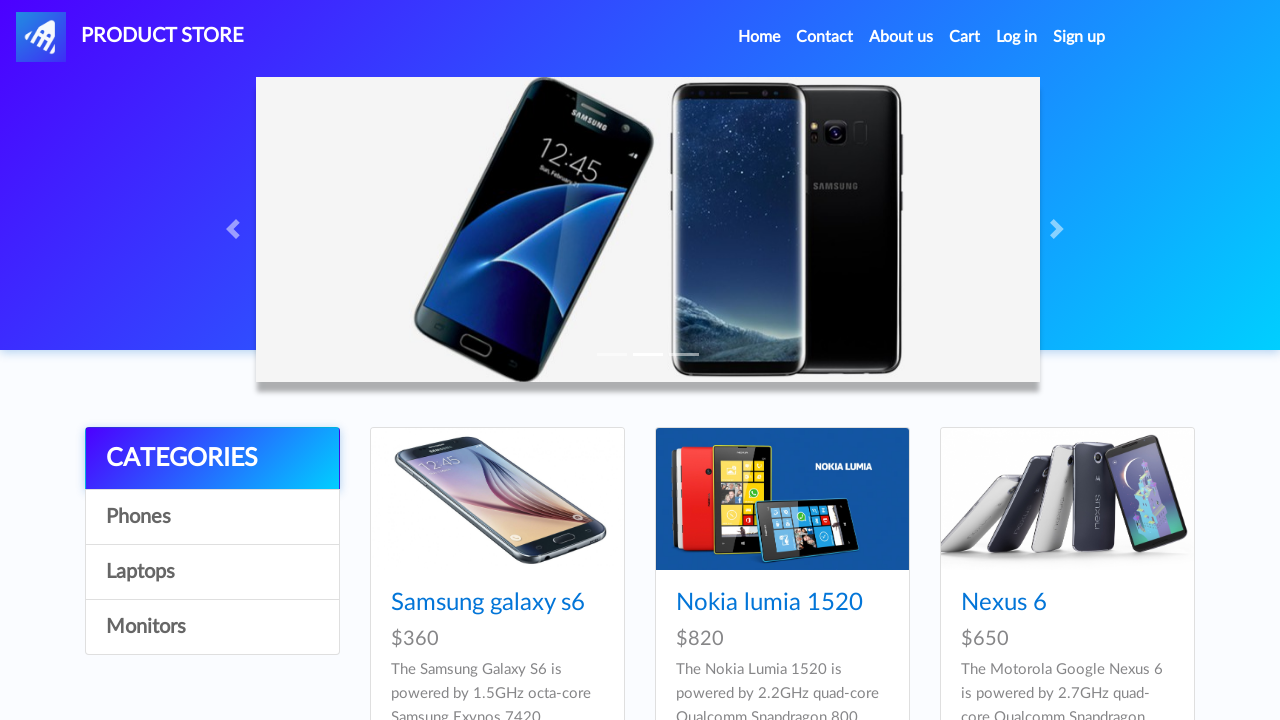